Tests the search functionality on testotomasyonu.com by searching for "phone" and verifying that products are found in the search results

Starting URL: https://www.testotomasyonu.com

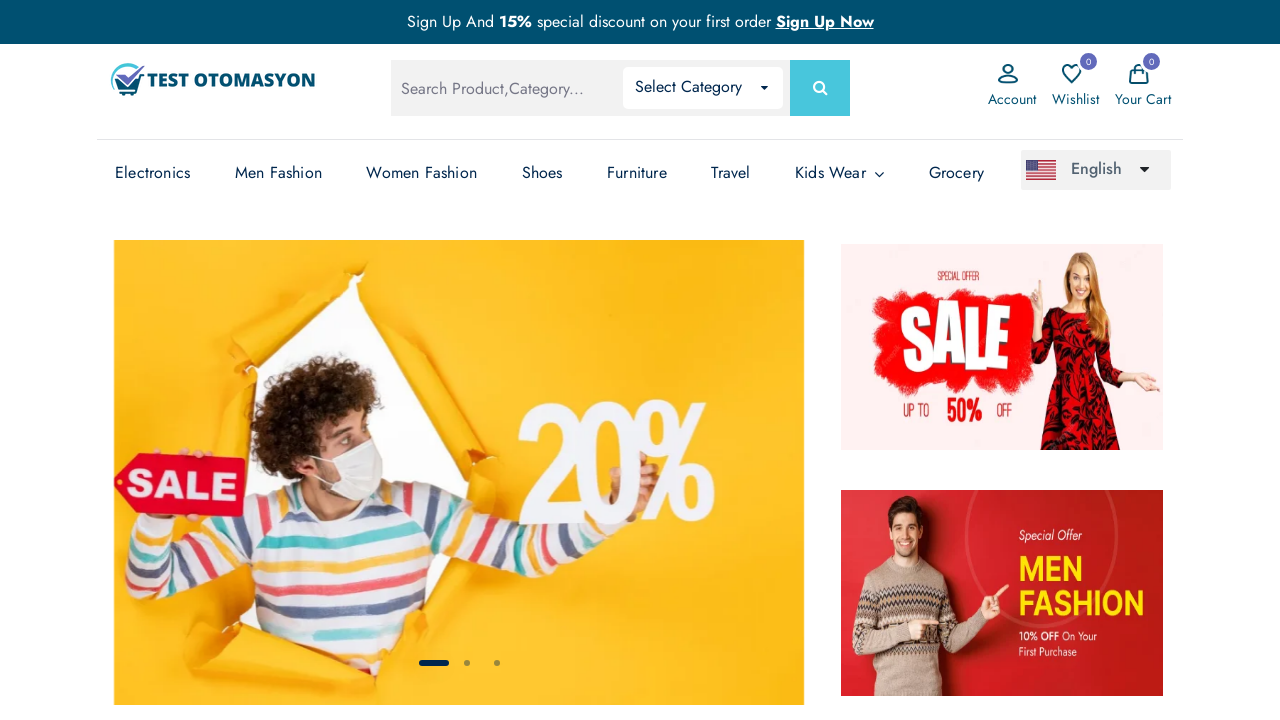

Filled search box with 'phone' on #global-search
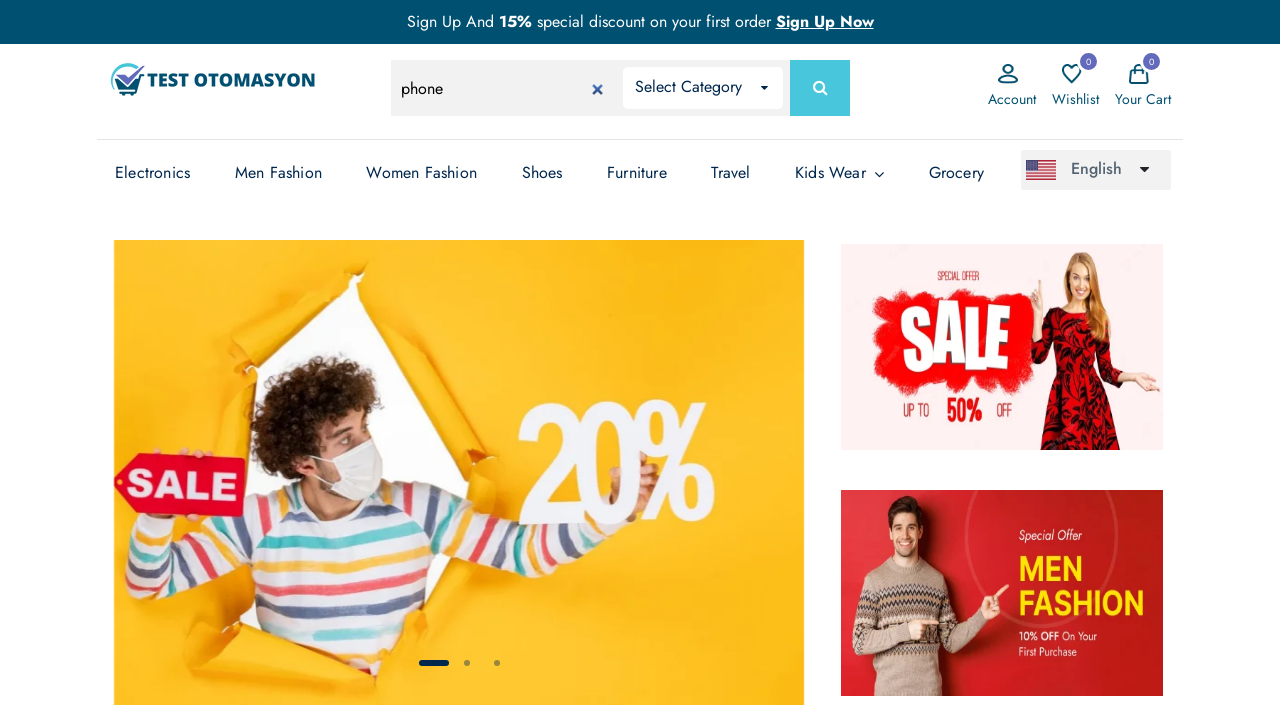

Pressed Enter to submit search on #global-search
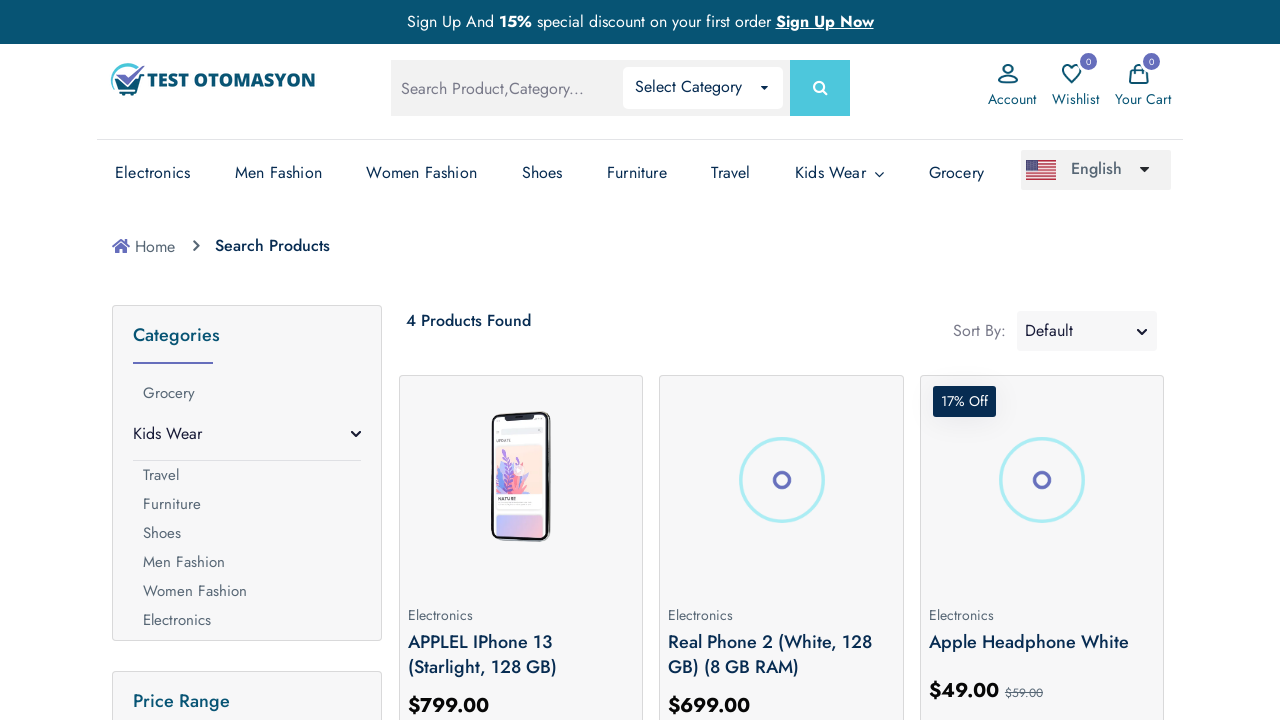

Search results loaded
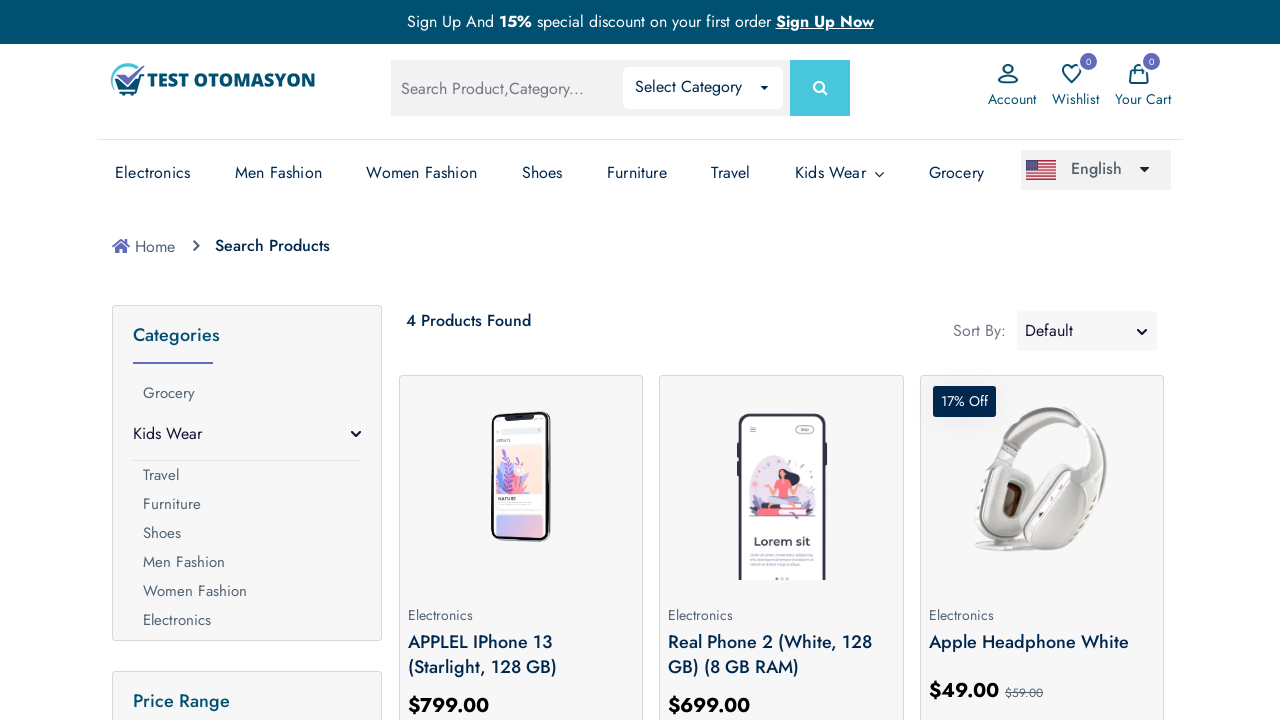

Retrieved product count text: '4 Products Found'
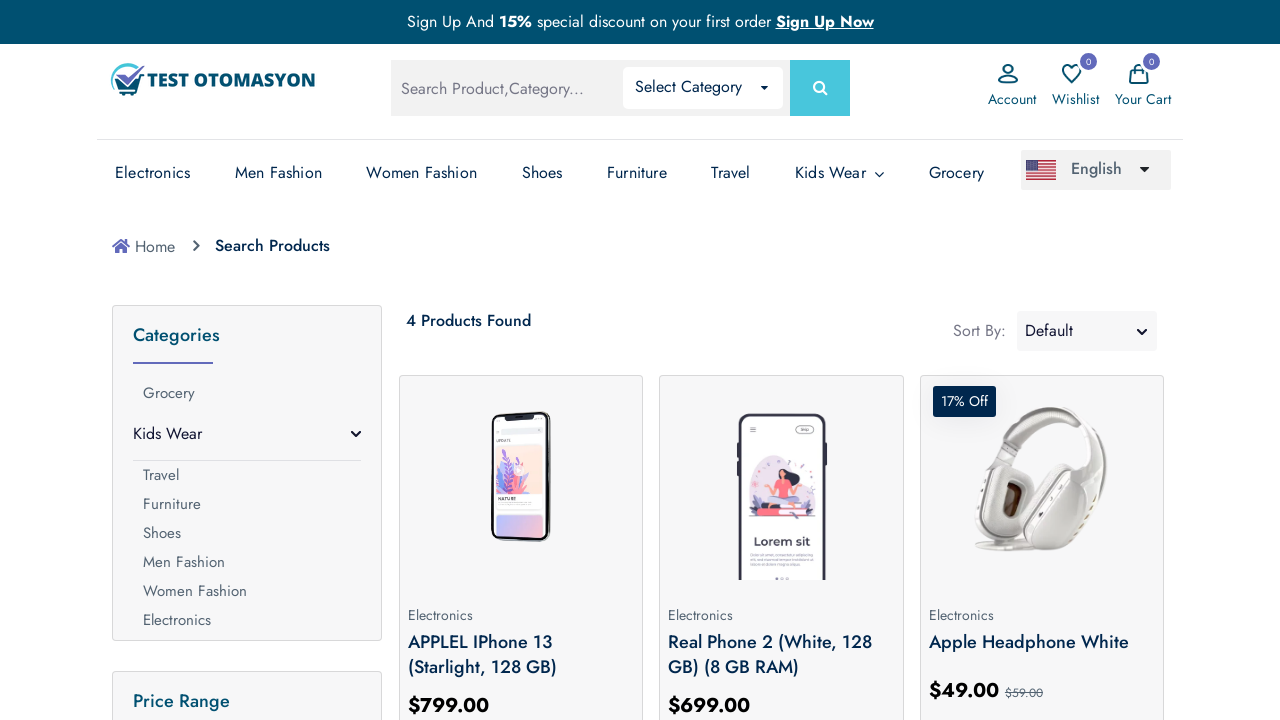

Verified that products were found in search results
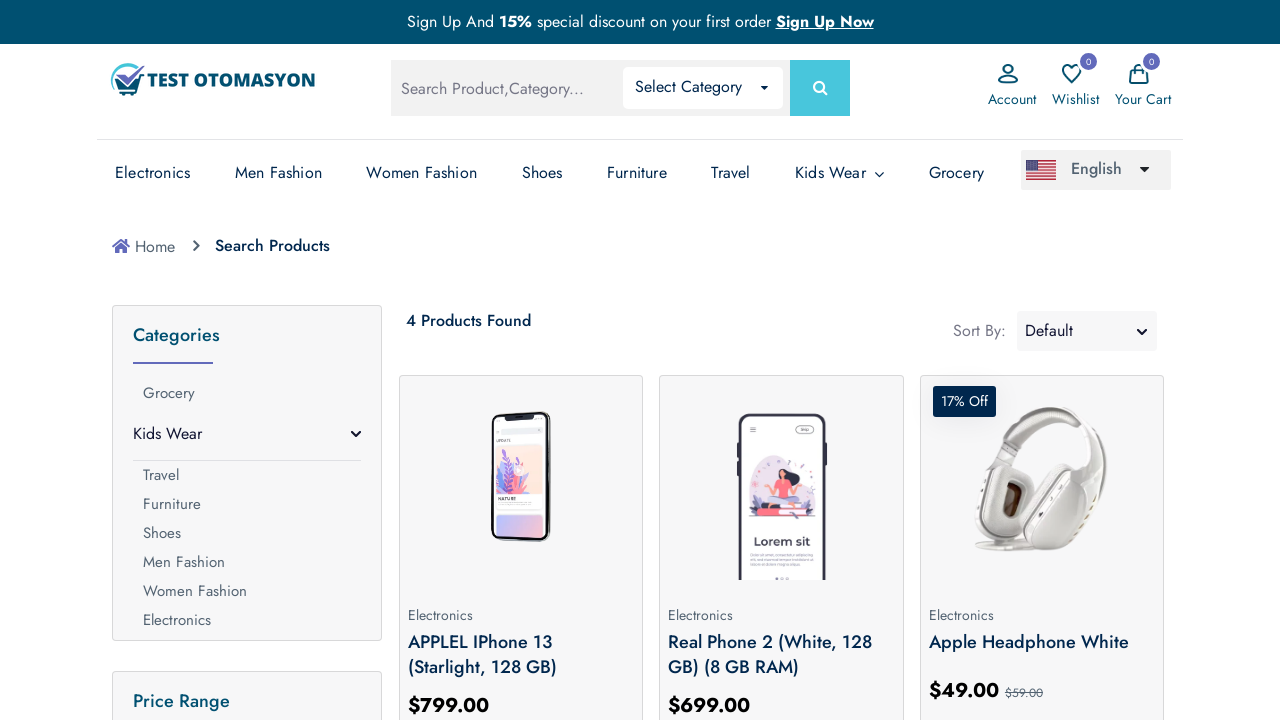

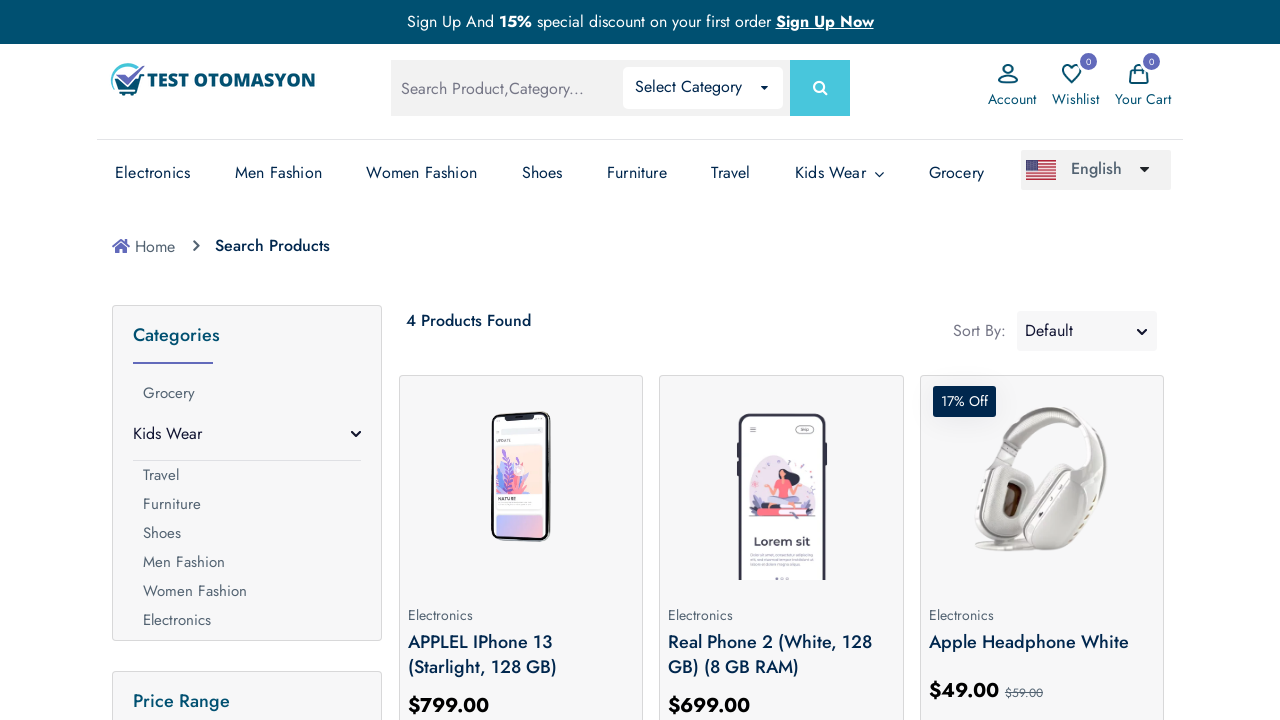